Tests the contact form functionality on Demoblaze by clicking the contact link, filling in email, name, and message fields, then submitting the form.

Starting URL: https://demoblaze.com/index.html

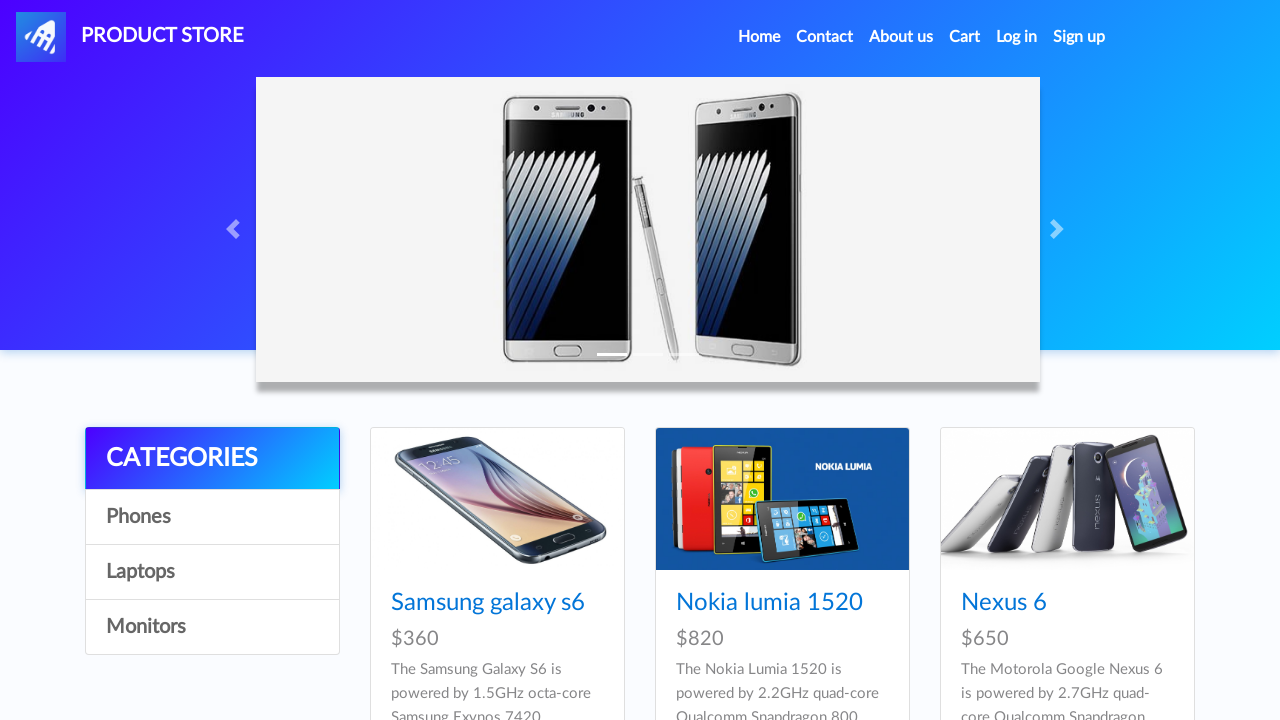

Clicked Contact link in navigation at (825, 37) on xpath=//*[@id='navbarExample']/ul/li[2]/a
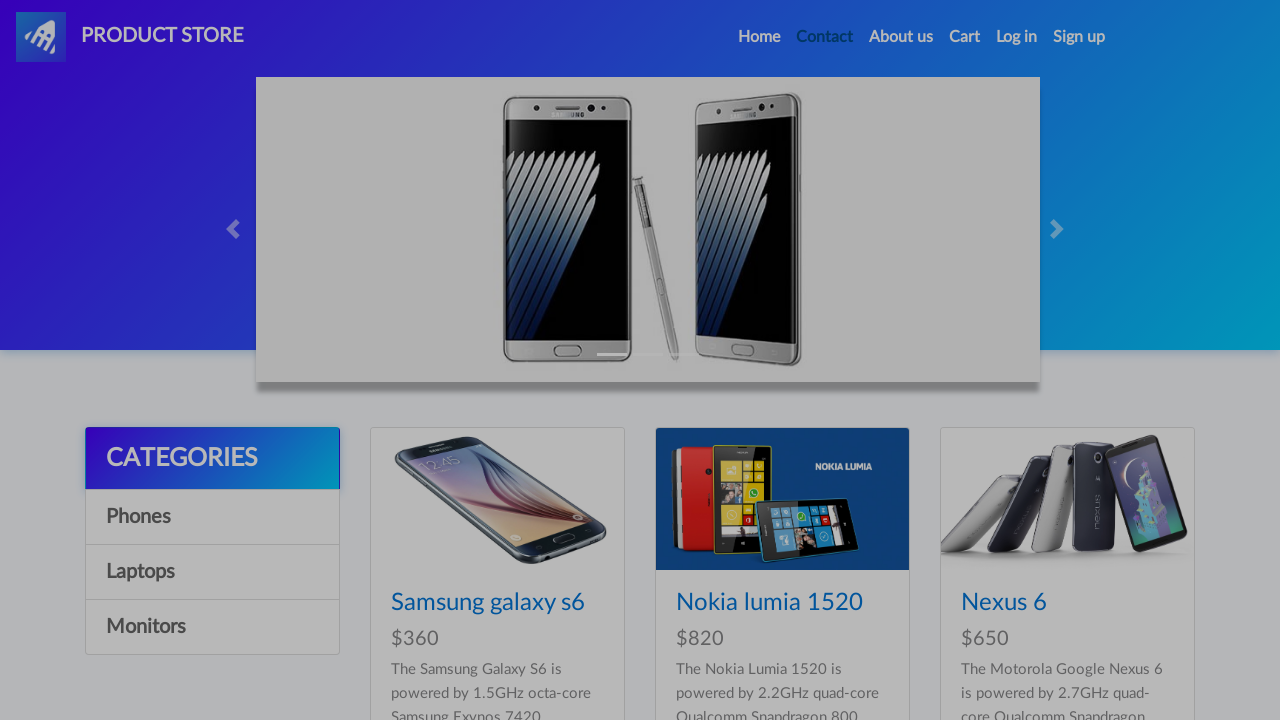

Contact modal appeared with email field visible
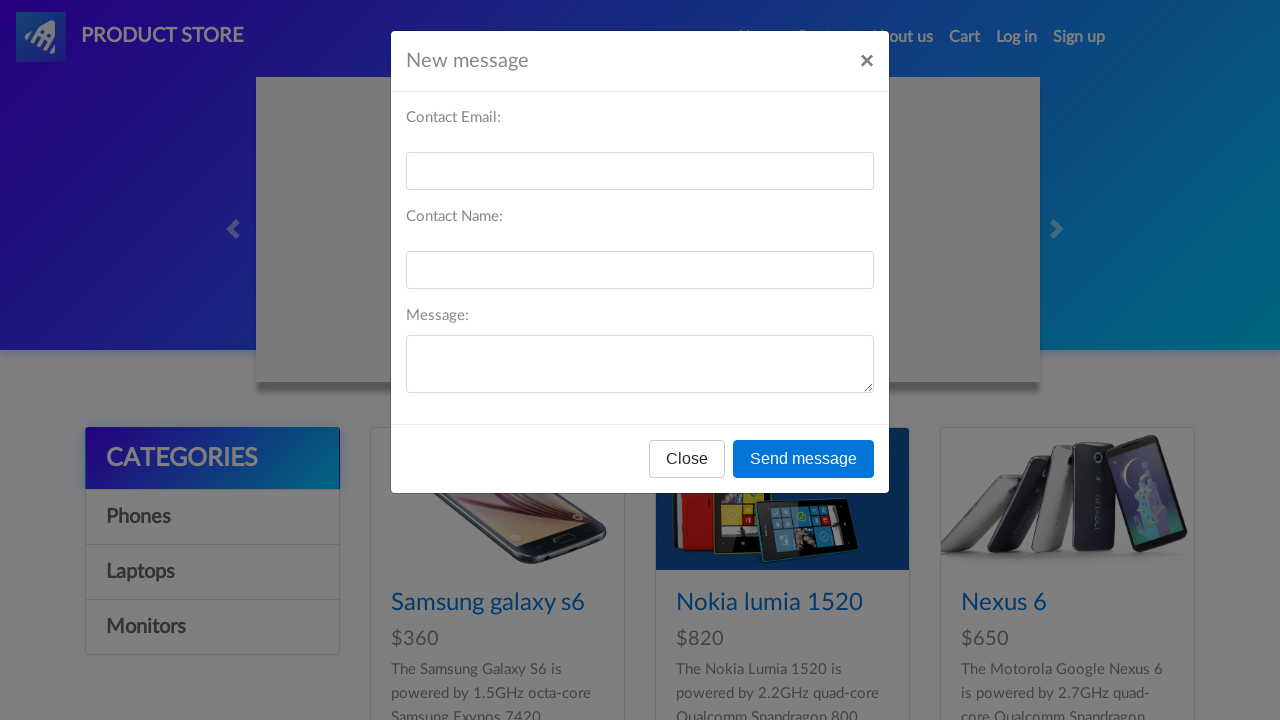

Filled contact email field with 'testcontact@example.com' on #recipient-email
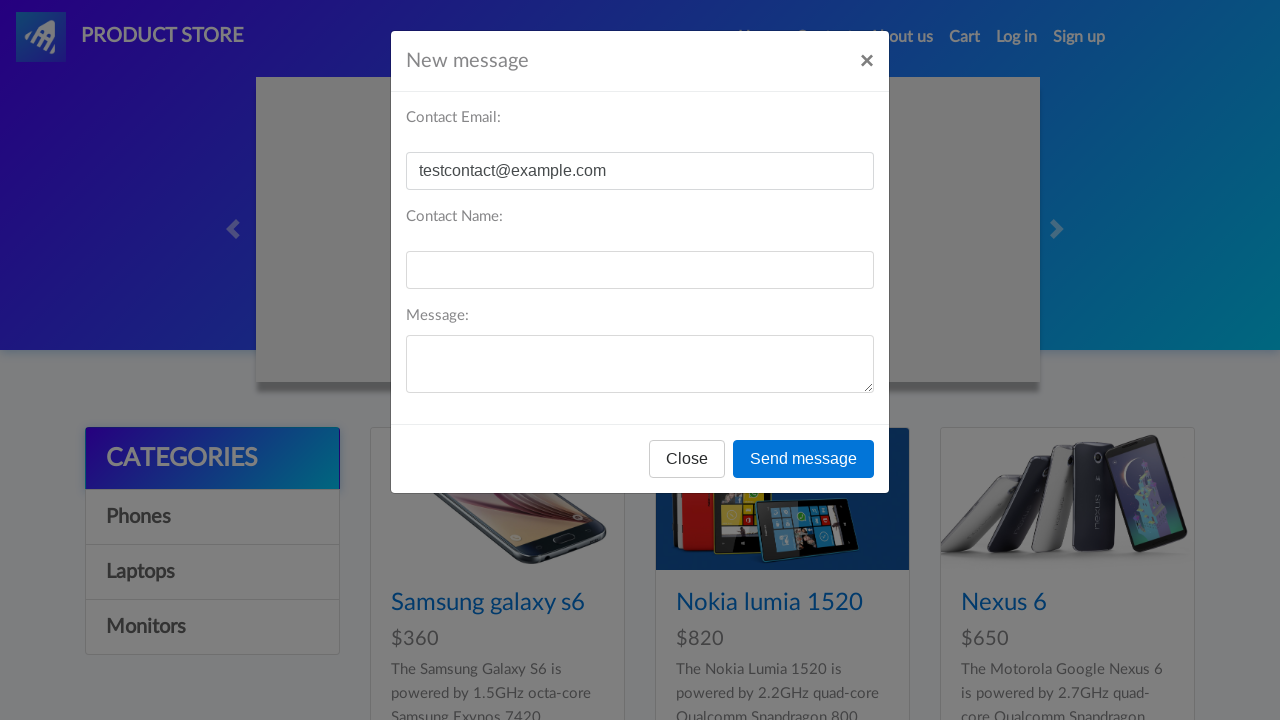

Filled contact name field with 'John Smith' on #recipient-name
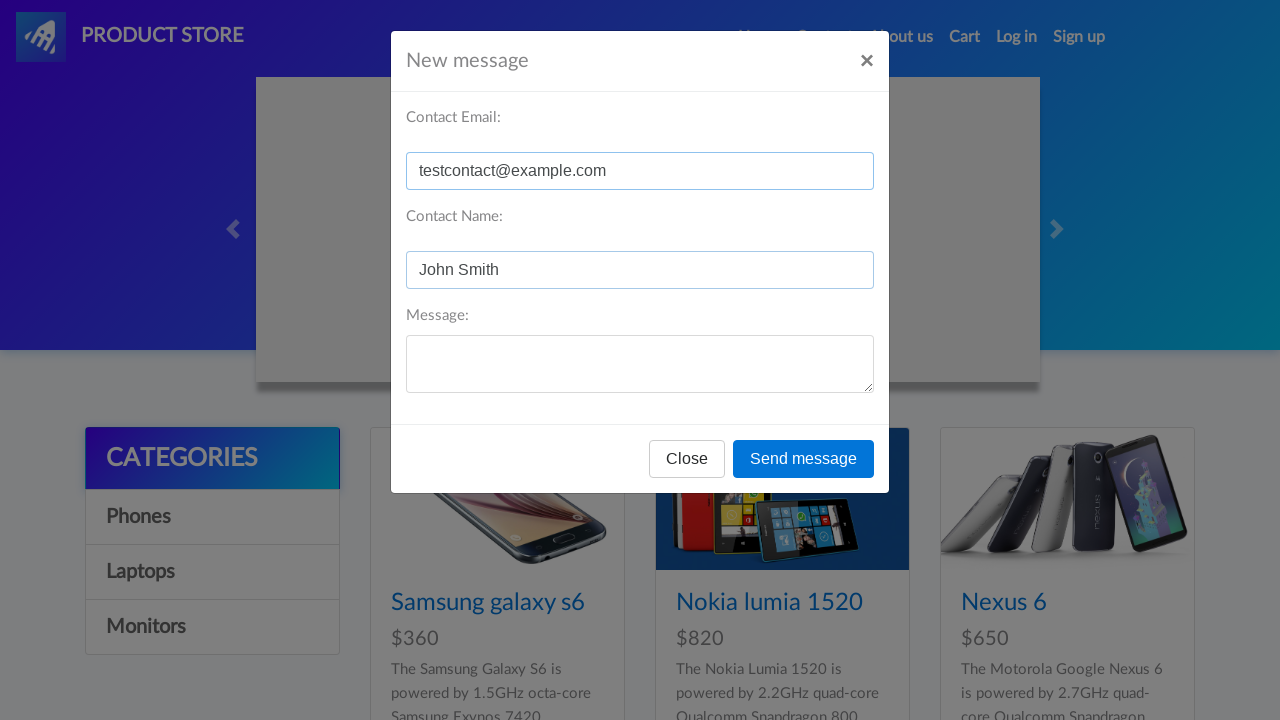

Filled message field with test inquiry text on #message-text
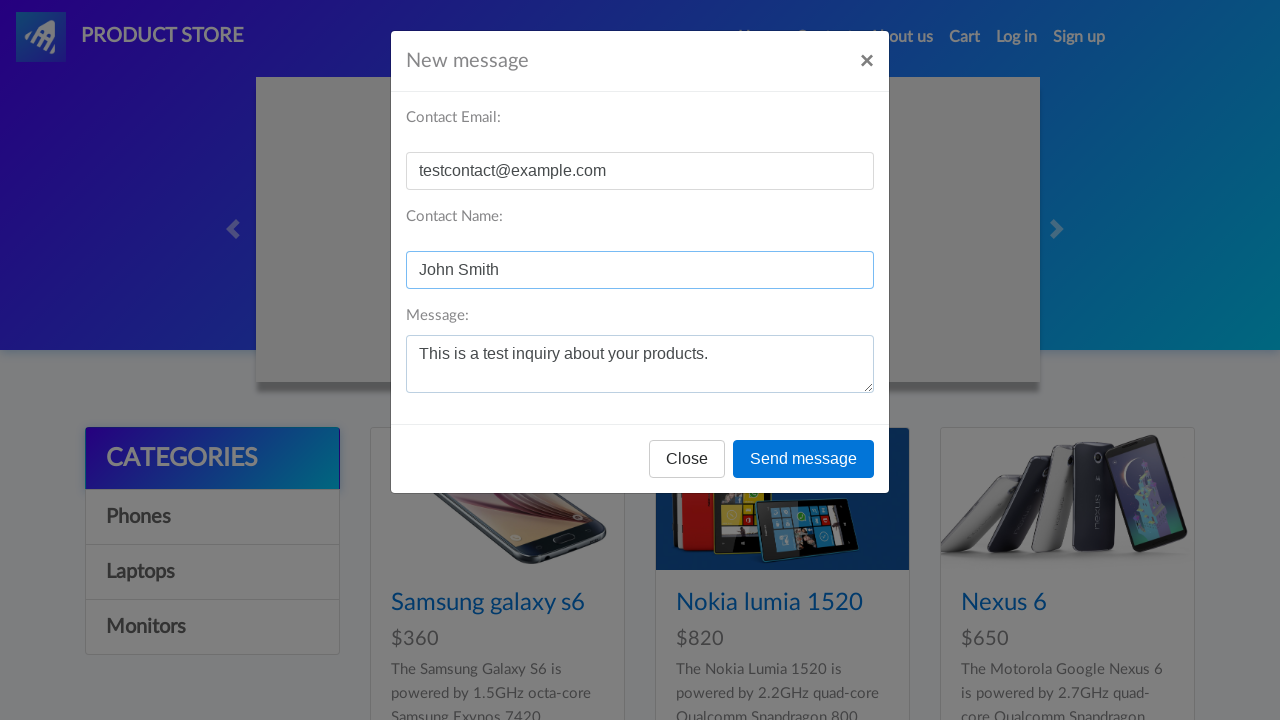

Clicked send button to submit contact form at (804, 459) on xpath=//*[@id='exampleModal']/div/div/div[3]/button[2]
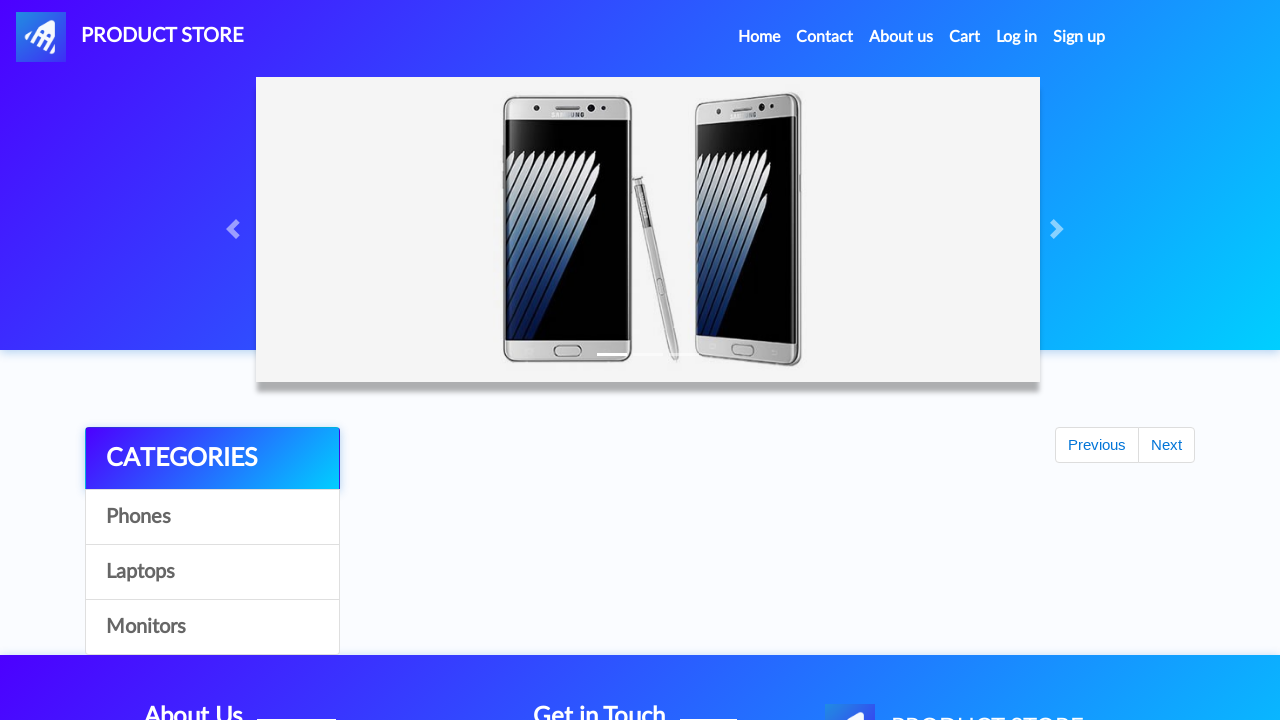

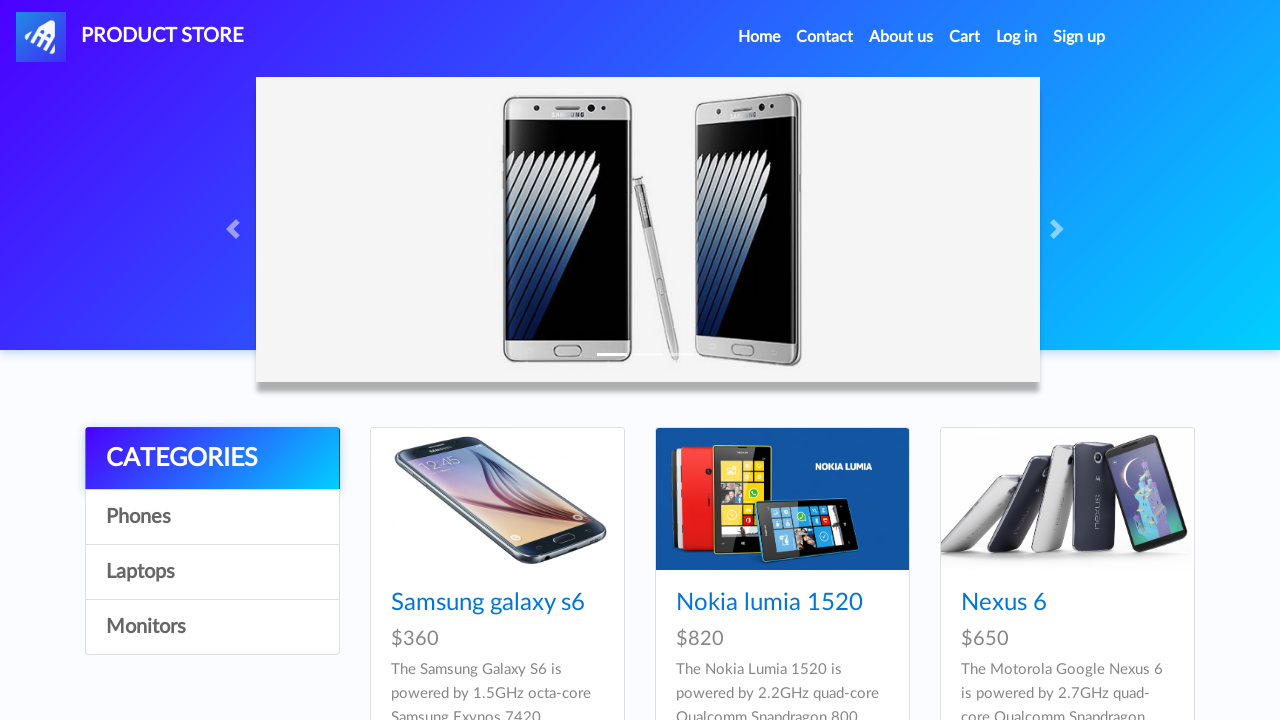